Tests clicking the confirm button and dismissing (canceling) the JavaScript confirmation dialog

Starting URL: https://demoqa.com/alerts

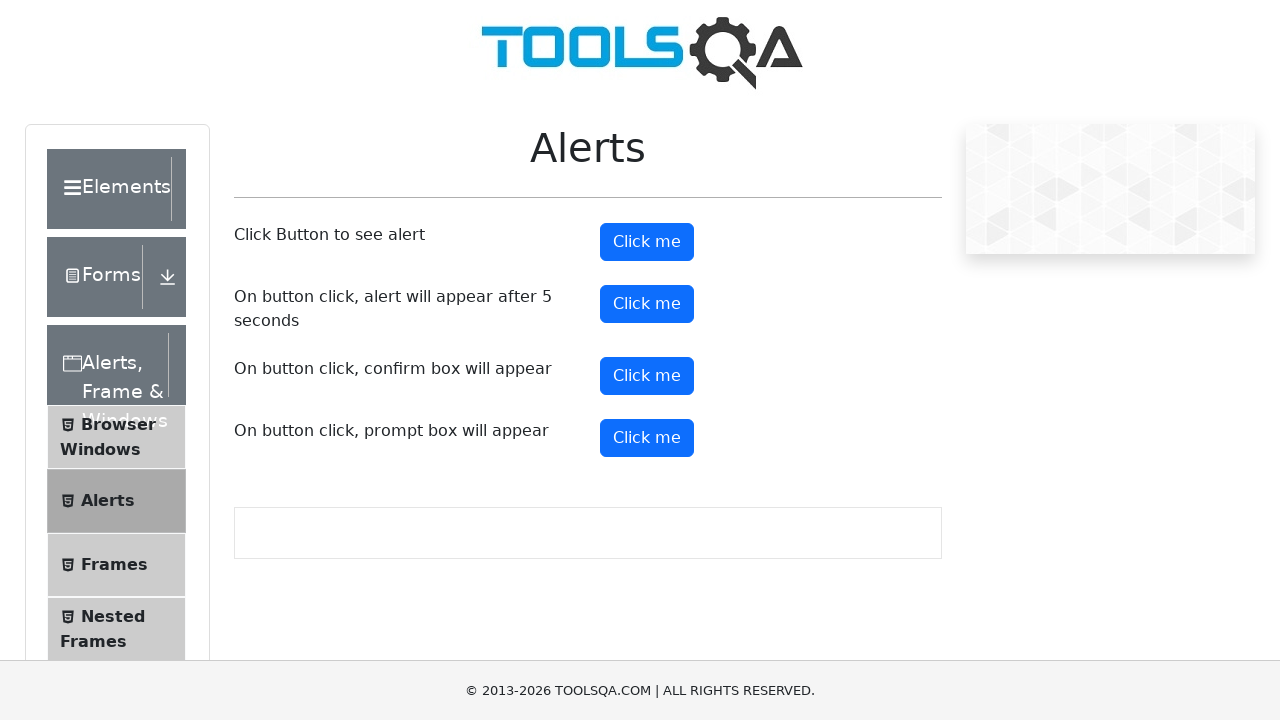

Set up dialog handler to dismiss the confirm dialog
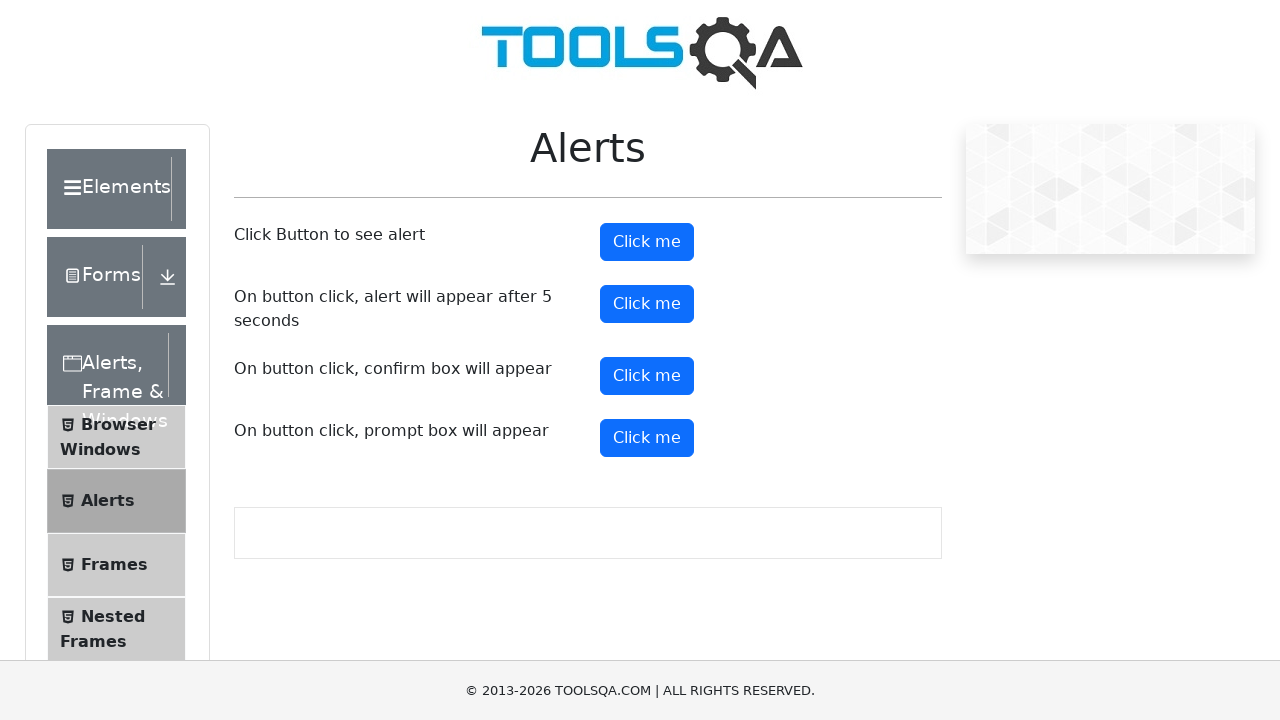

Clicked the confirm button at (647, 376) on #confirmButton
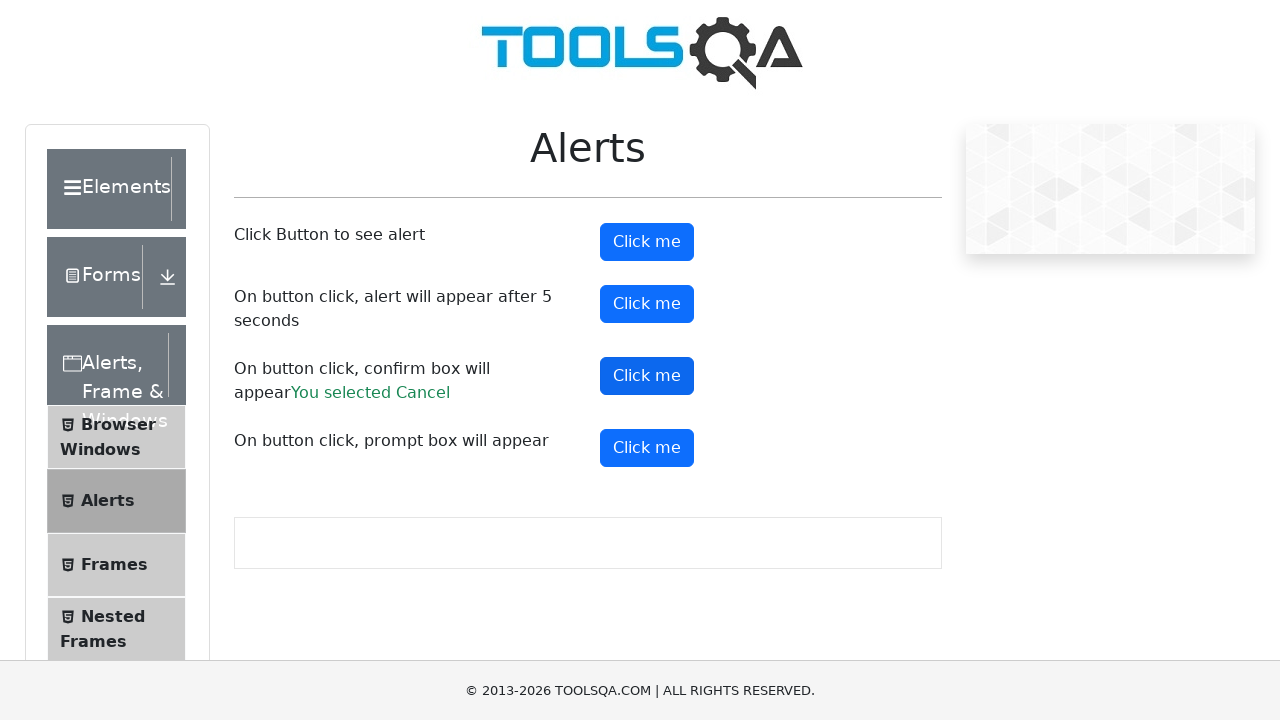

Verified dismissal by waiting for 'Cancel' result text to appear
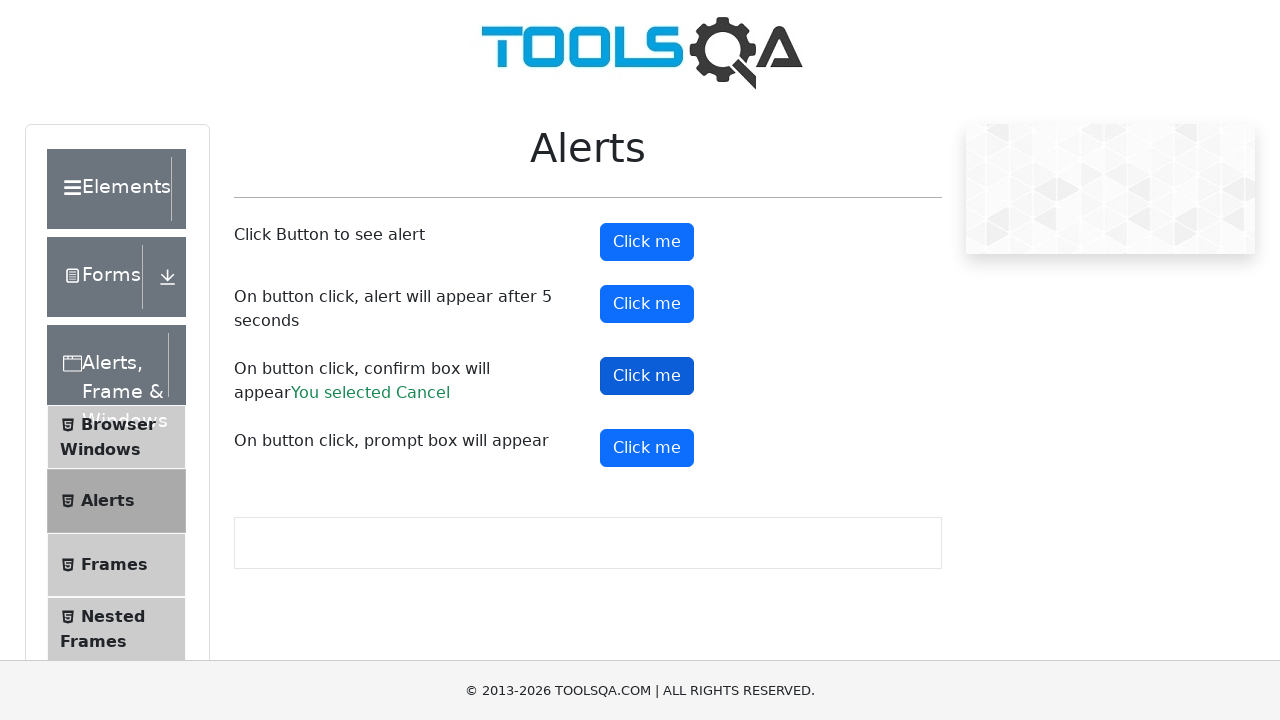

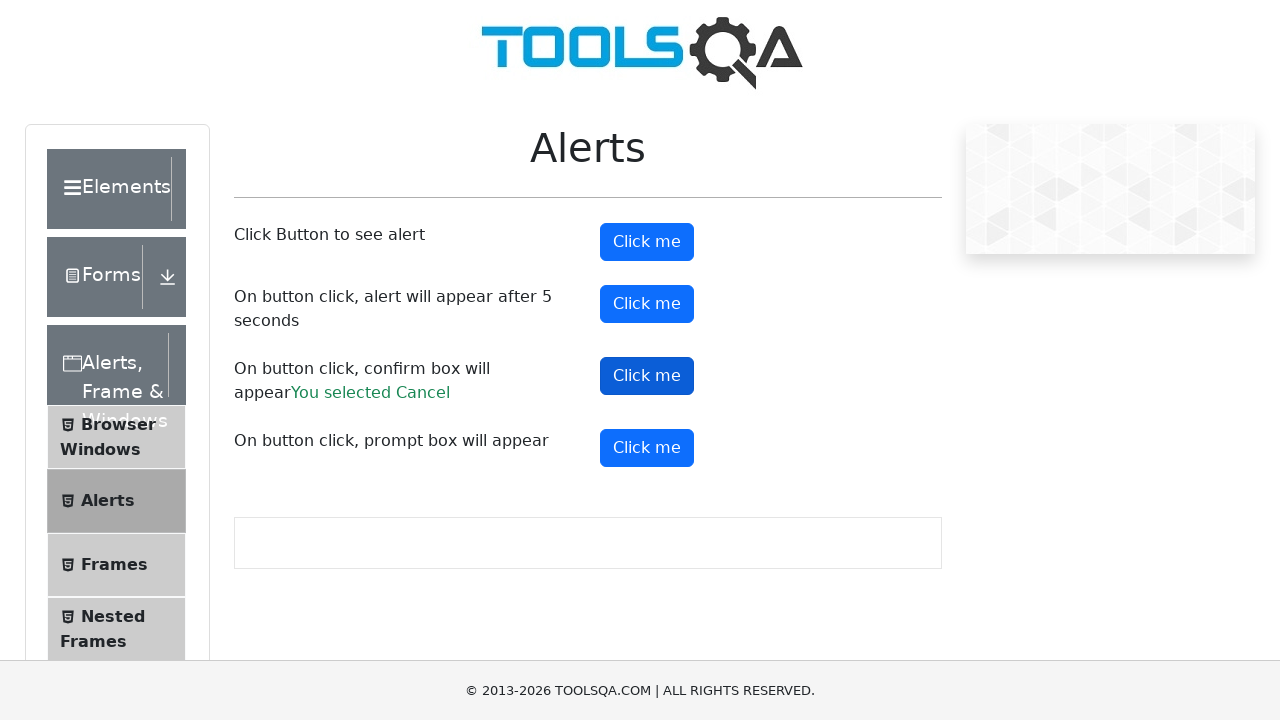